Tests that the currently applied filter is highlighted with the selected class

Starting URL: https://demo.playwright.dev/todomvc

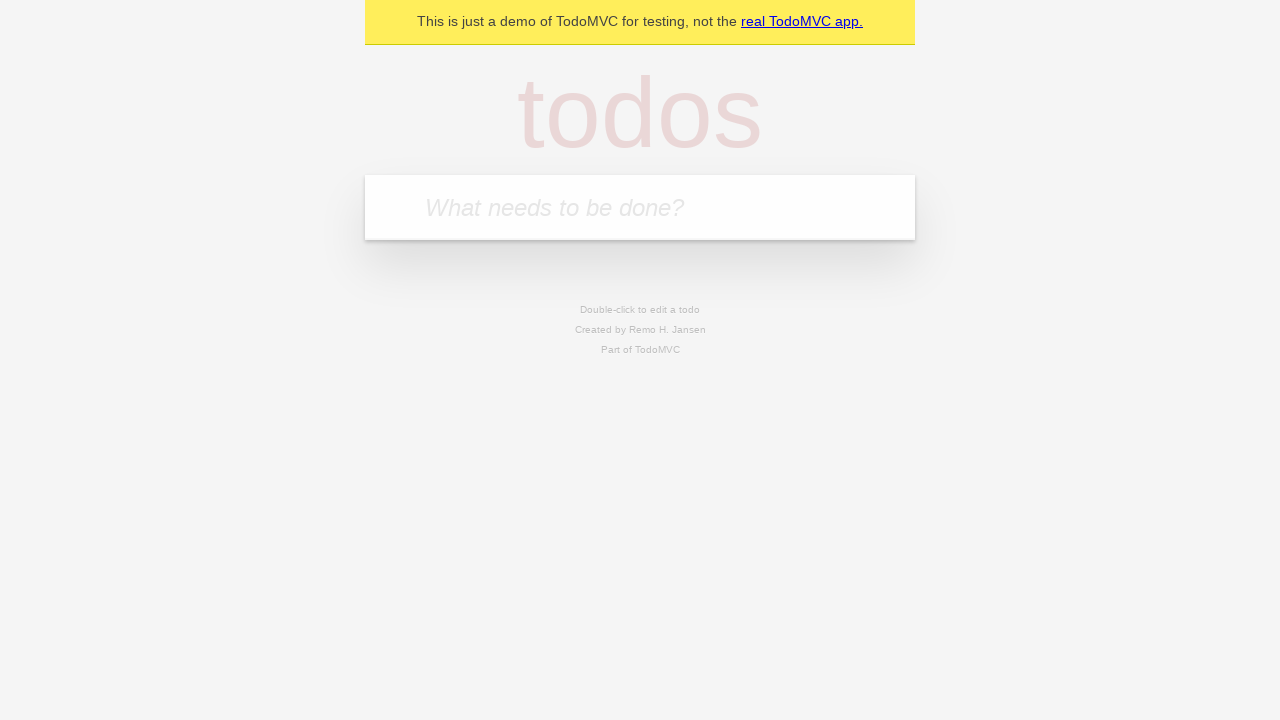

Filled todo input with 'buy some cheese' on internal:attr=[placeholder="What needs to be done?"i]
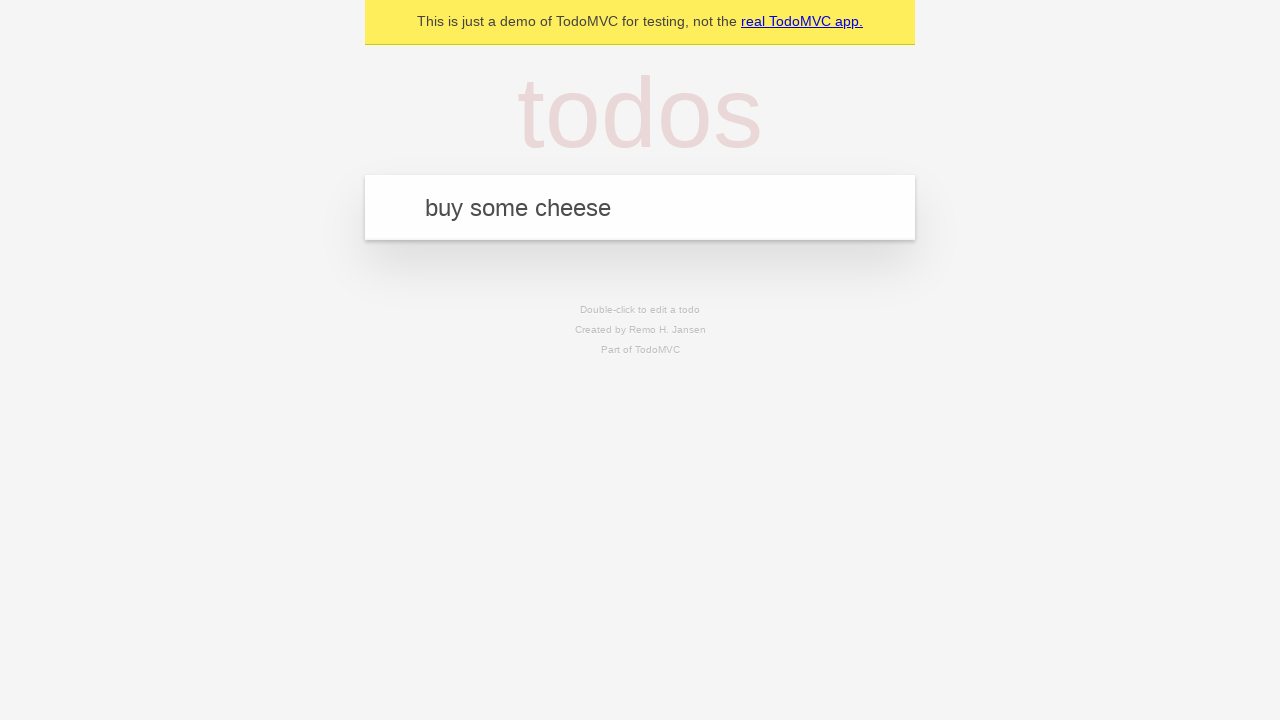

Pressed Enter to add first todo on internal:attr=[placeholder="What needs to be done?"i]
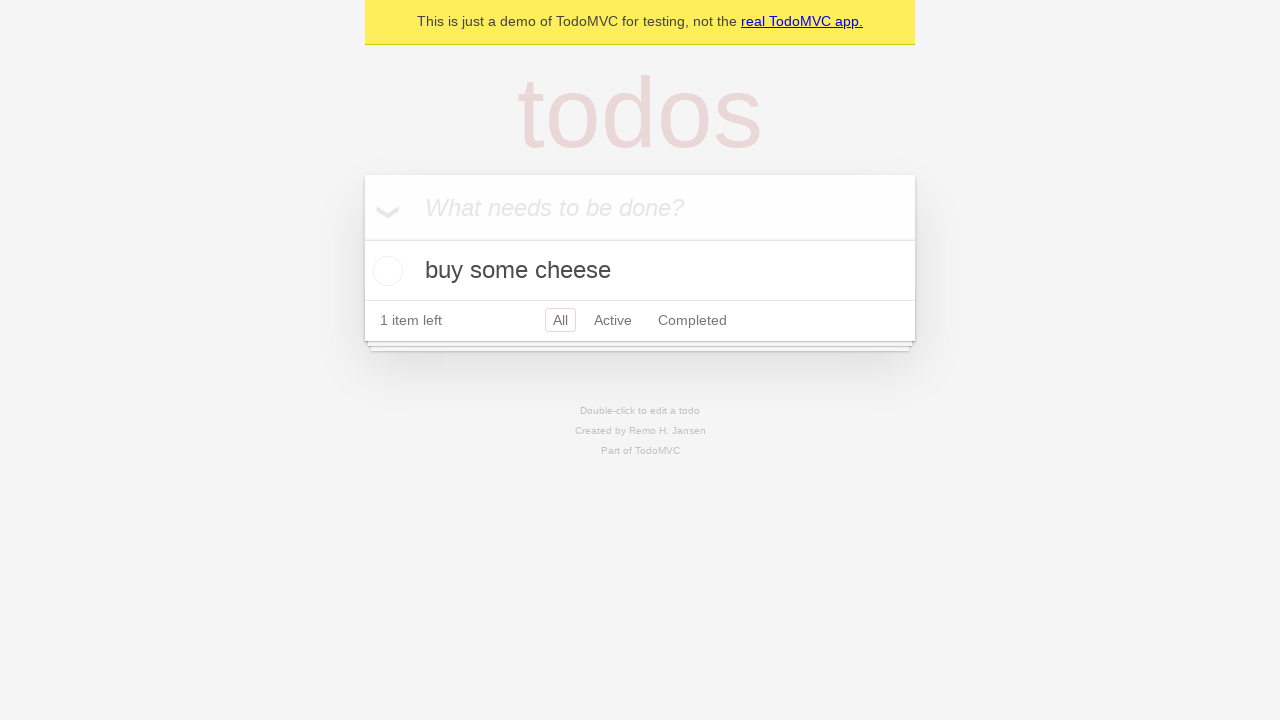

Filled todo input with 'feed the cat' on internal:attr=[placeholder="What needs to be done?"i]
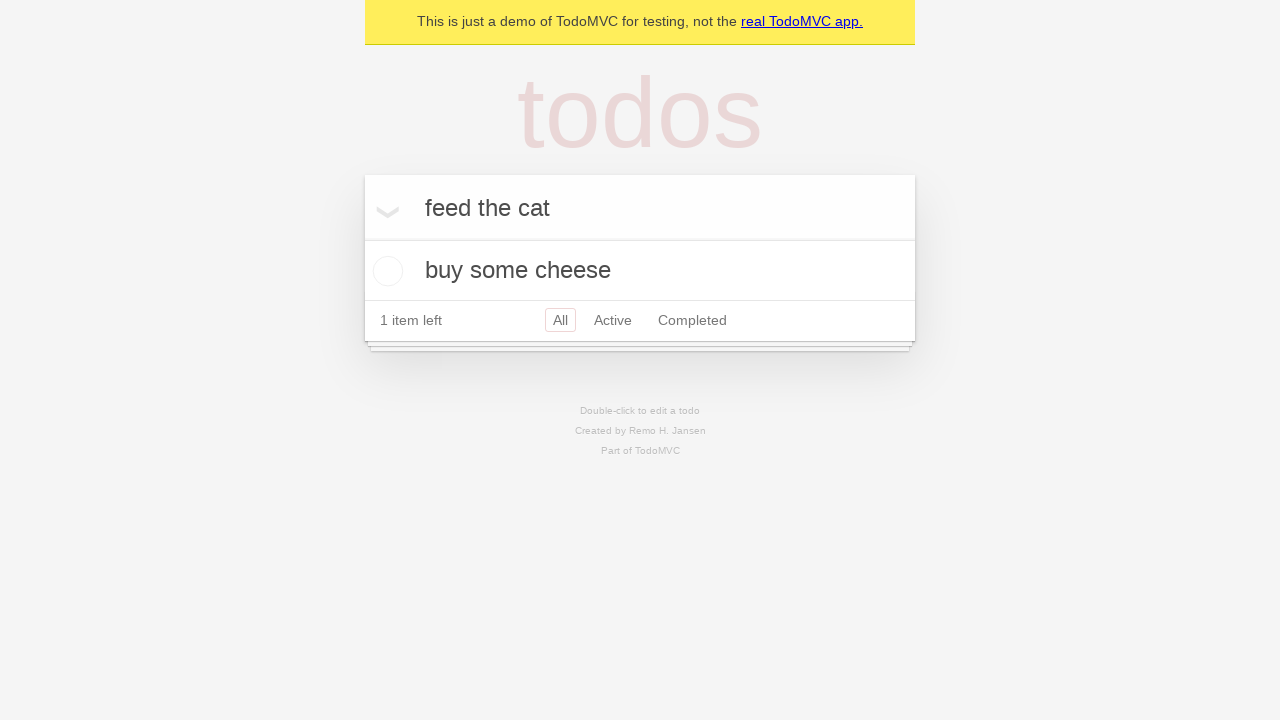

Pressed Enter to add second todo on internal:attr=[placeholder="What needs to be done?"i]
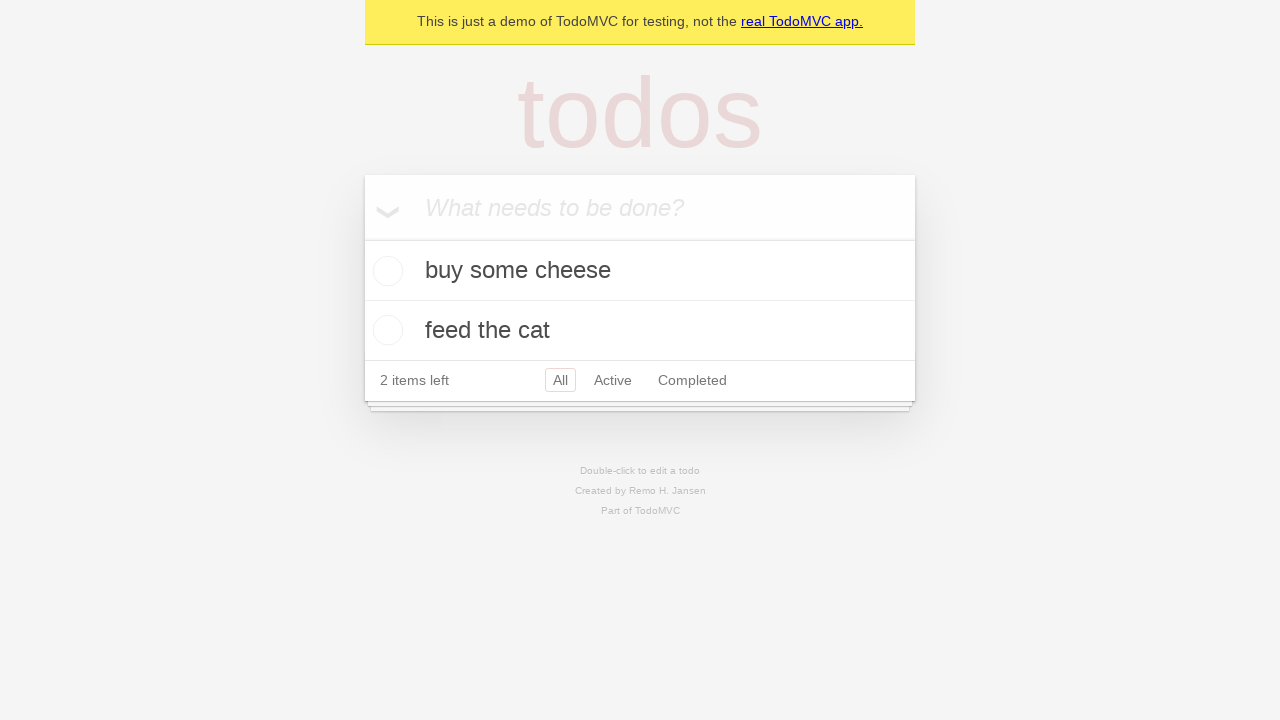

Filled todo input with 'book a doctors appointment' on internal:attr=[placeholder="What needs to be done?"i]
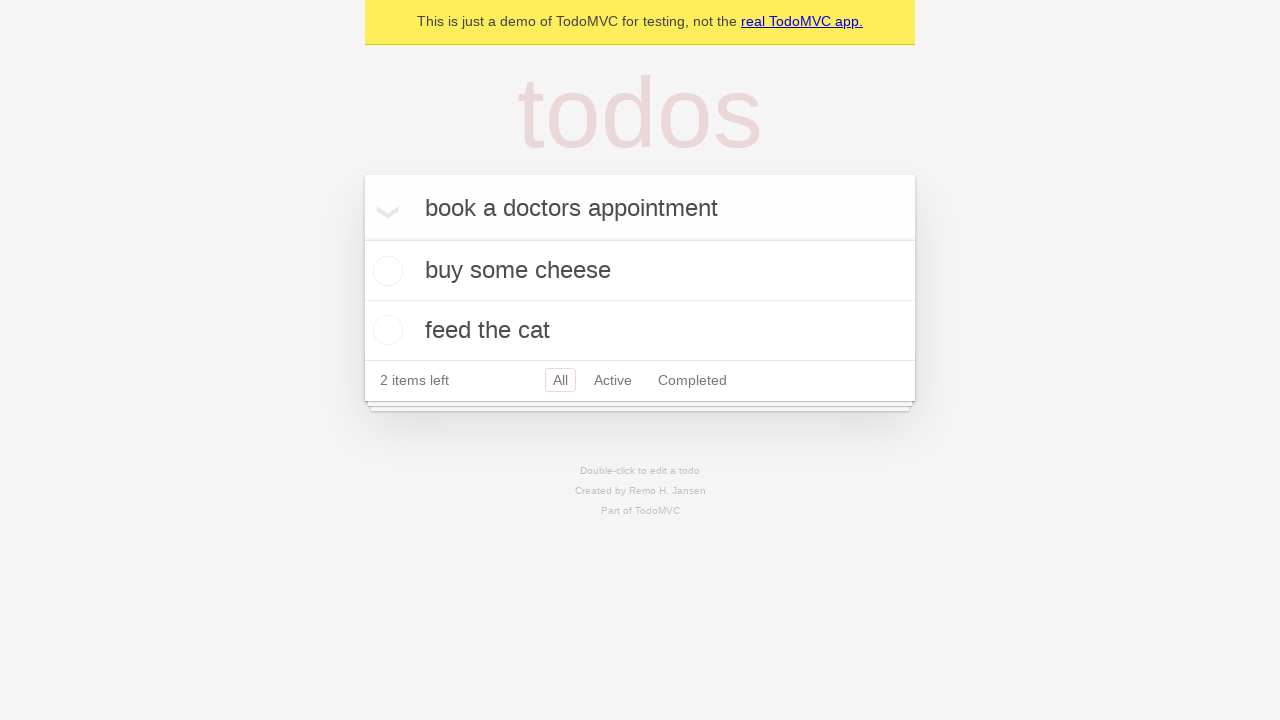

Pressed Enter to add third todo on internal:attr=[placeholder="What needs to be done?"i]
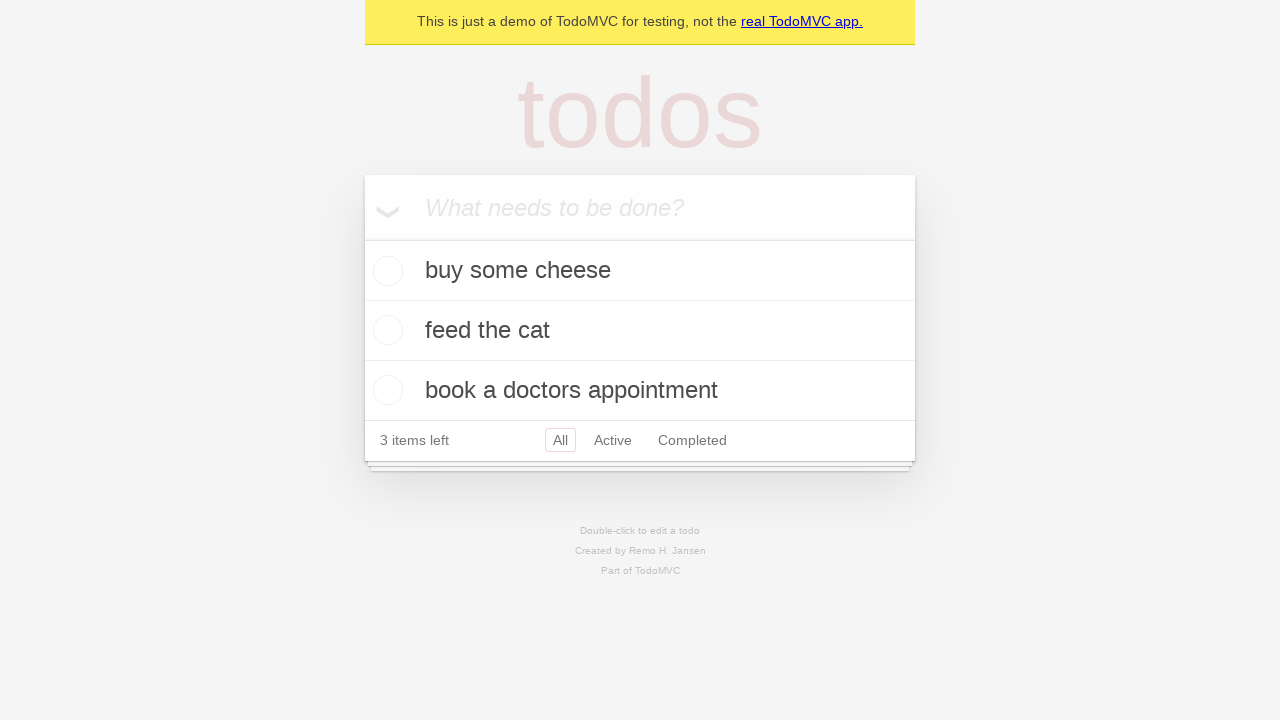

Waited for all three todos to load
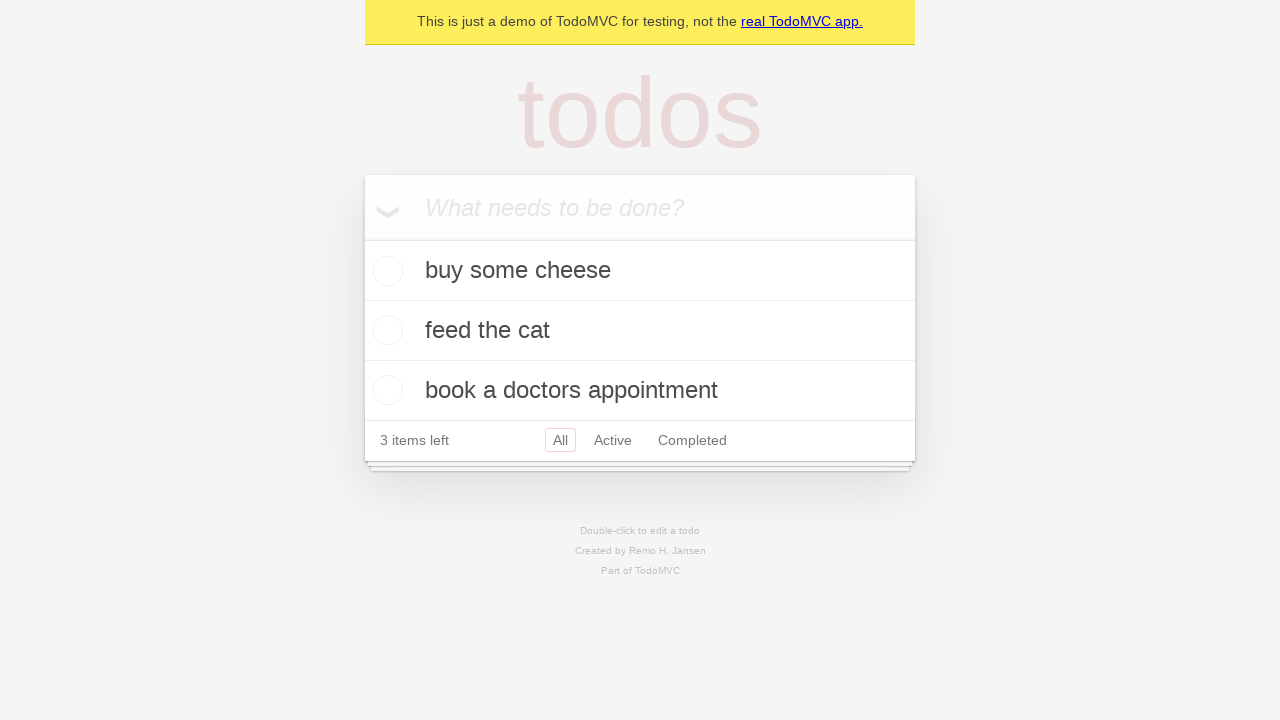

Clicked Active filter link at (613, 440) on internal:role=link[name="Active"i]
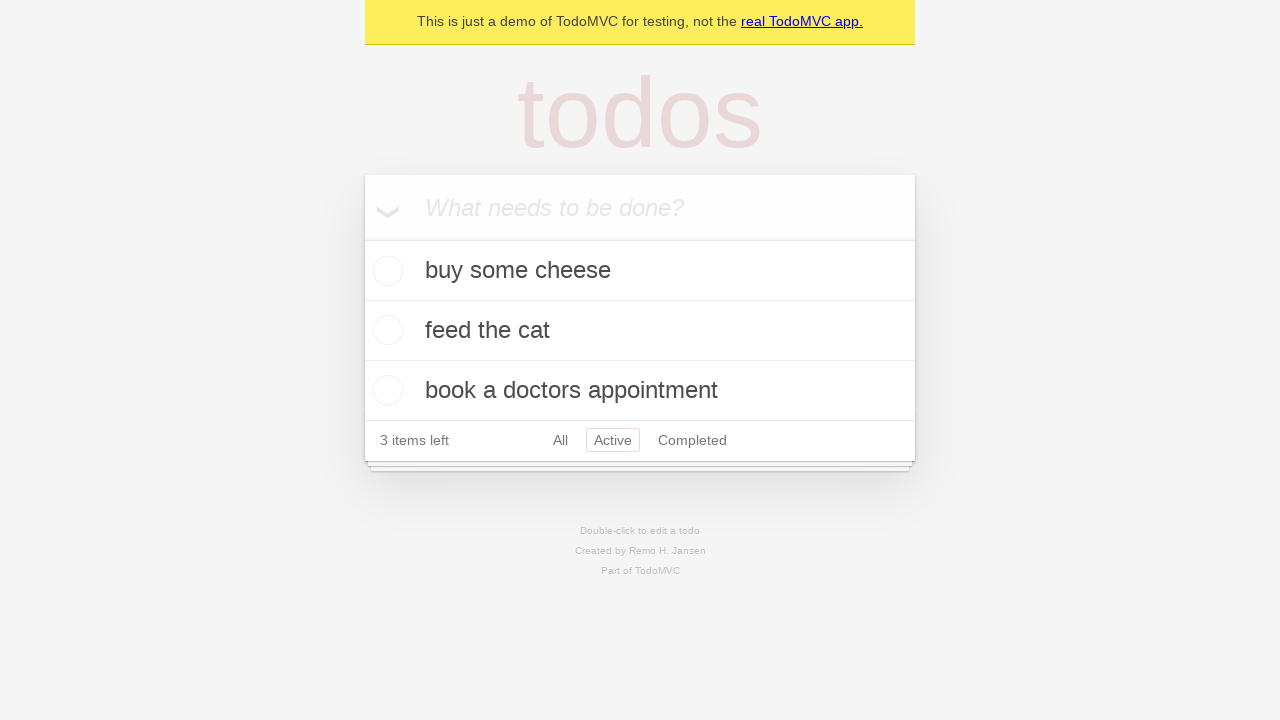

Clicked Completed filter link to verify it is highlighted with selected class at (692, 440) on internal:role=link[name="Completed"i]
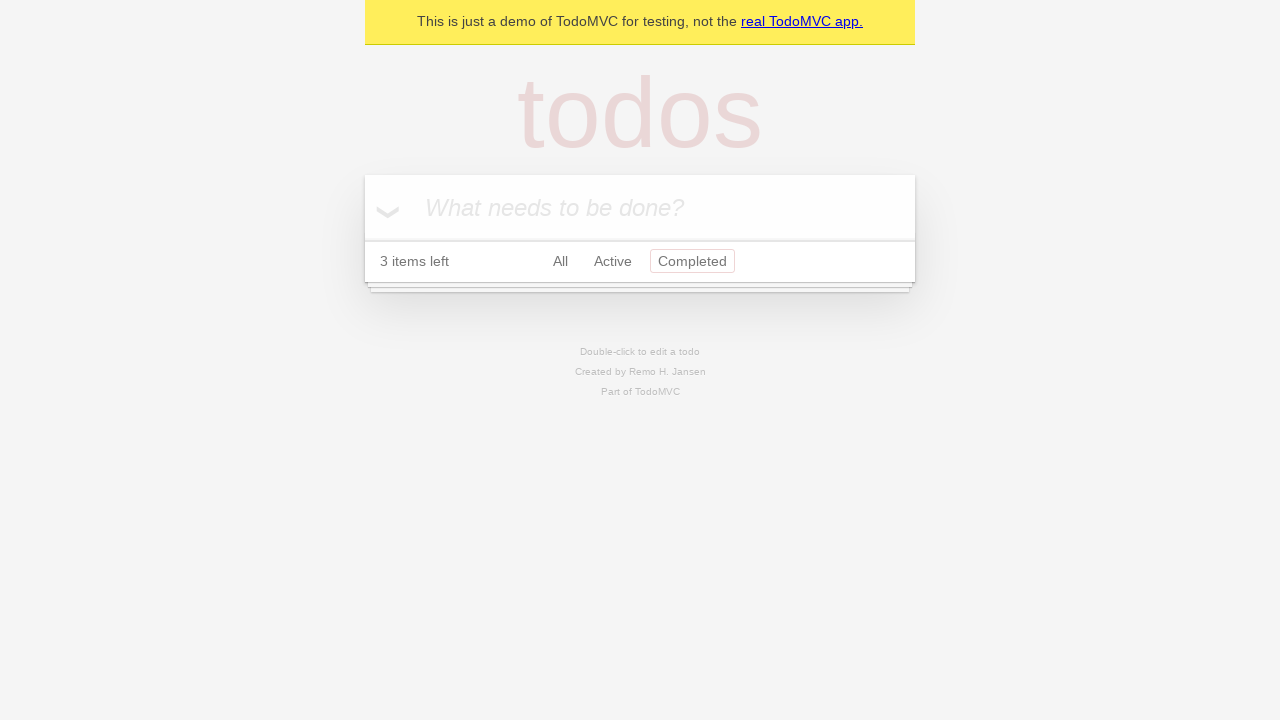

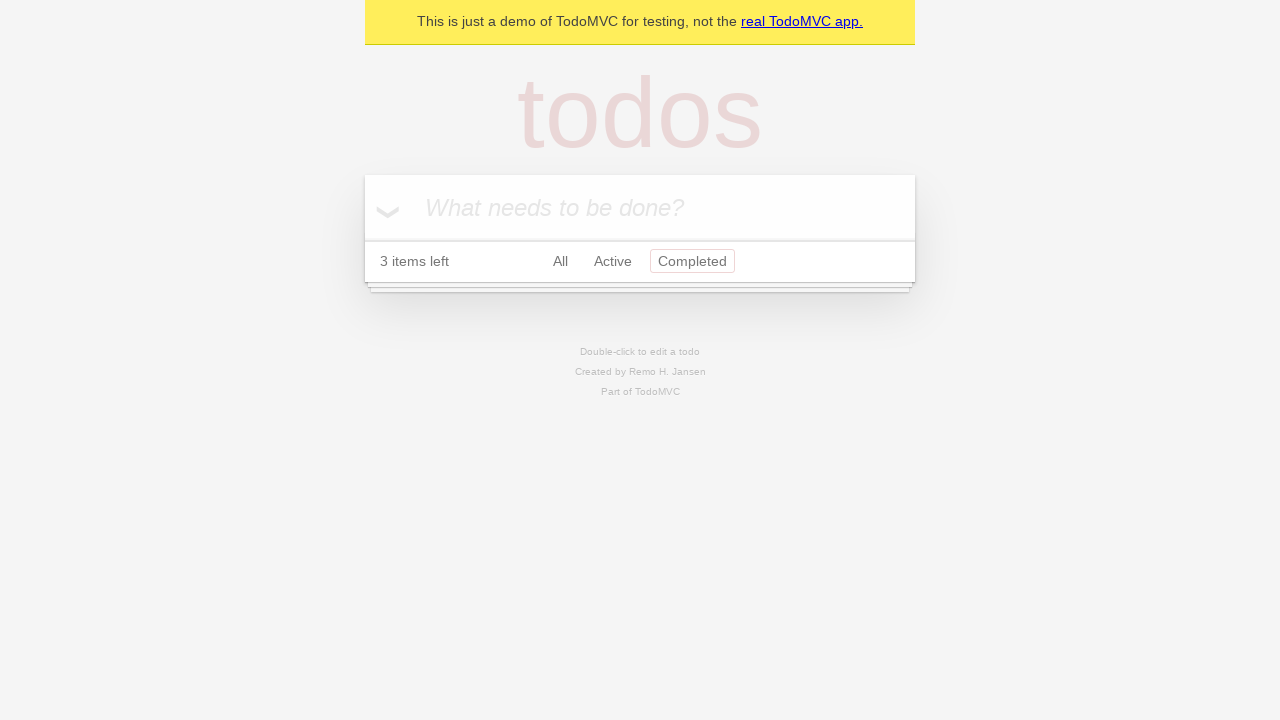